Tests handling JavaScript alert dialog by clicking a link that triggers an alert, then accepting it

Starting URL: https://www.selenium.dev/documentation/en/webdriver/js_alerts_prompts_and_confirmations/

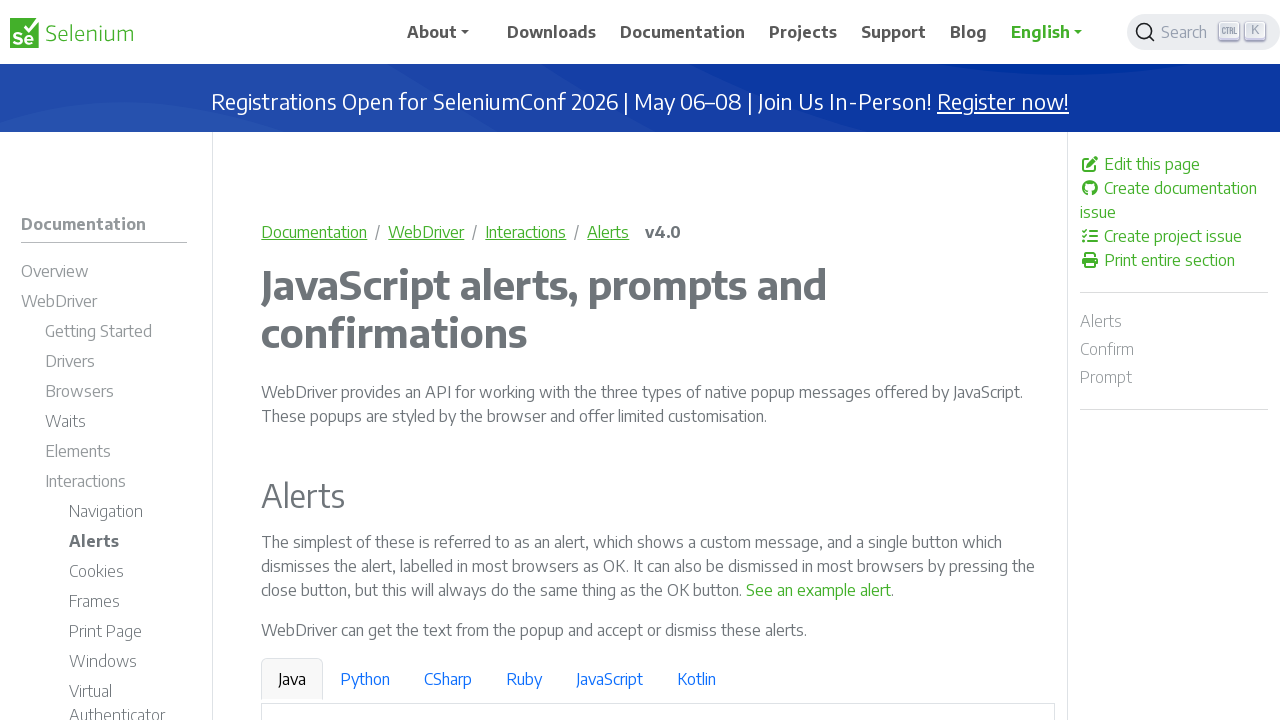

Clicked link that triggers JavaScript alert at (819, 590) on a[onclick*='window.alert']
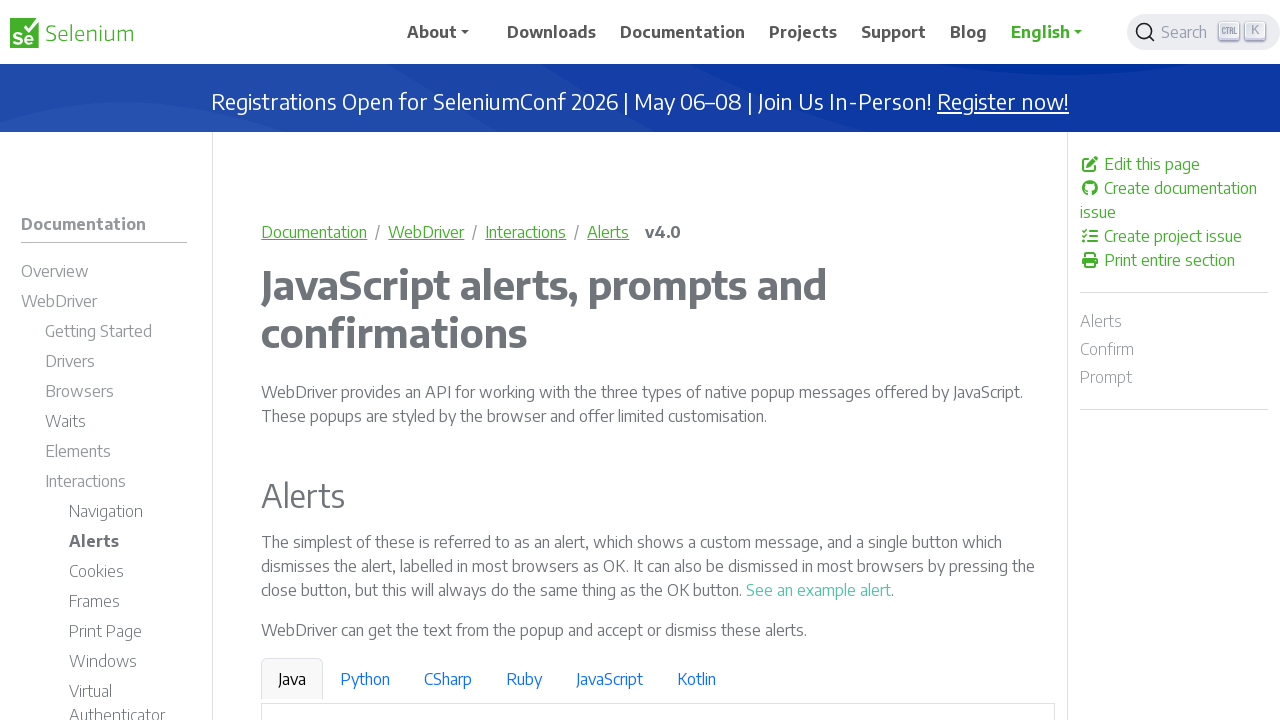

Set up dialog handler to accept alerts
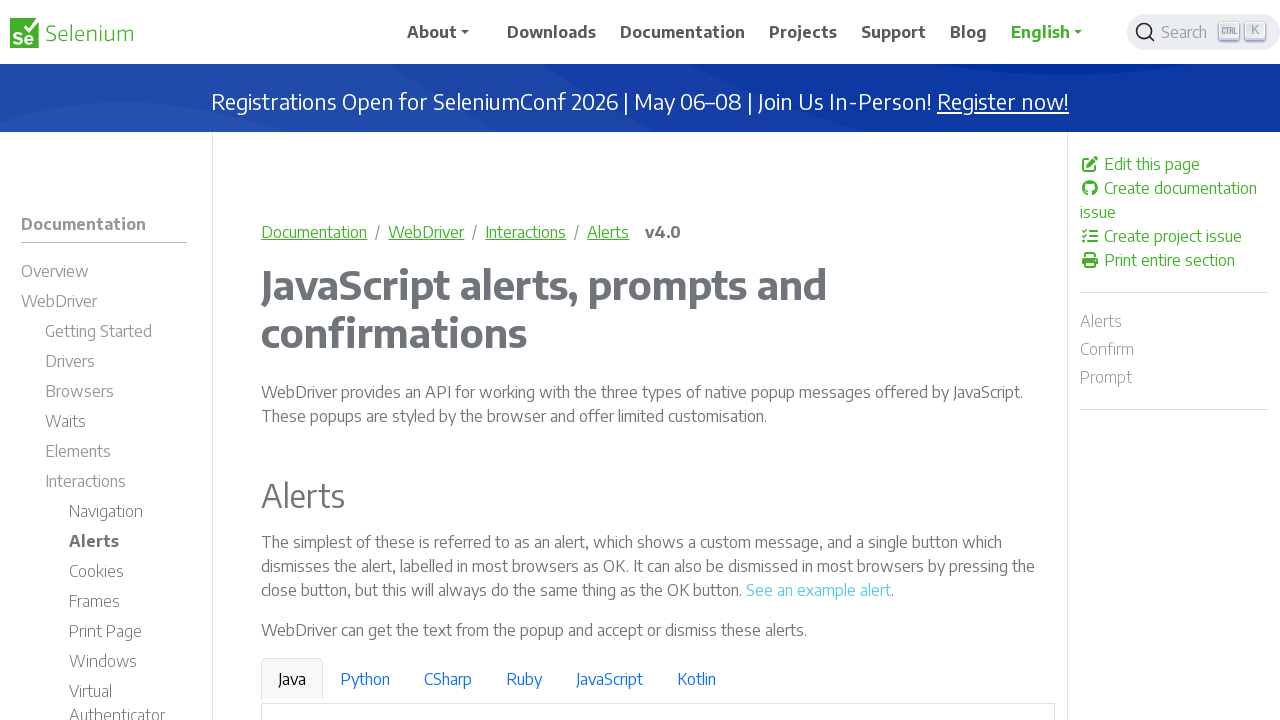

Waited for alert dialog to be handled
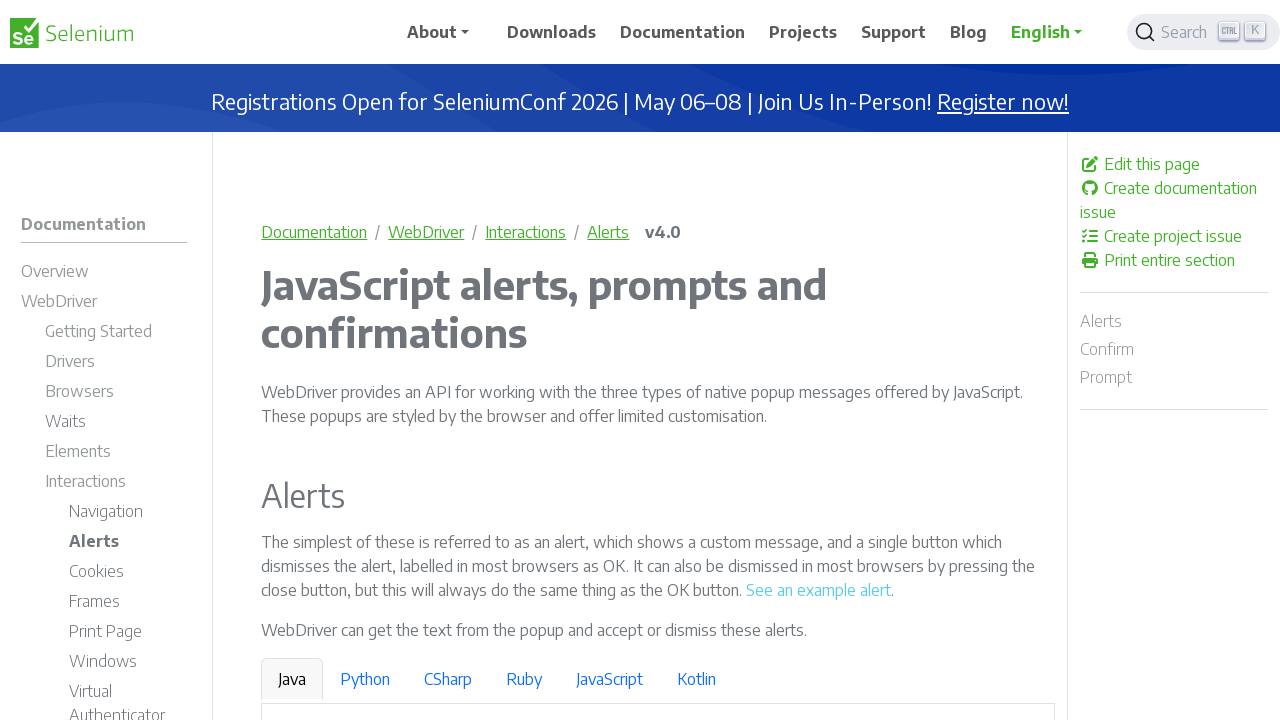

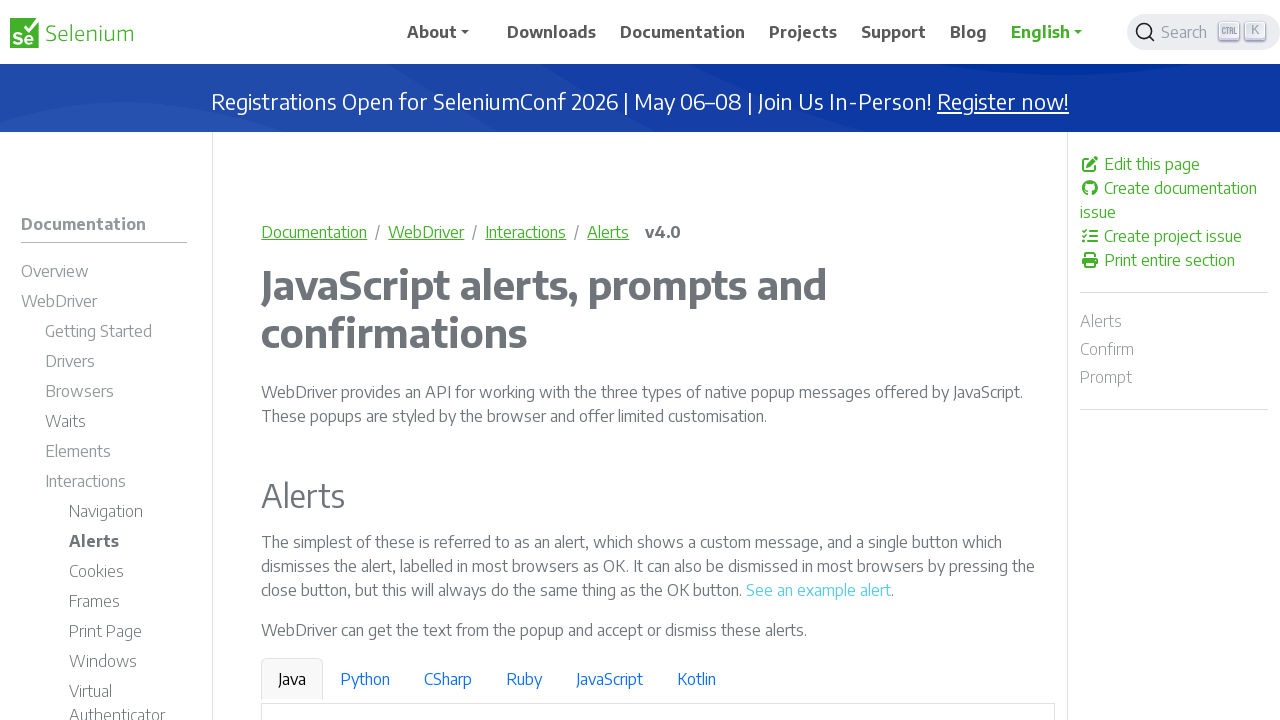